Navigates to W3Schools HTML tables tutorial page and verifies that the example table with customer data is present by locating table rows, header cells, and data cells.

Starting URL: https://www.w3schools.com/html/html_tables.asp

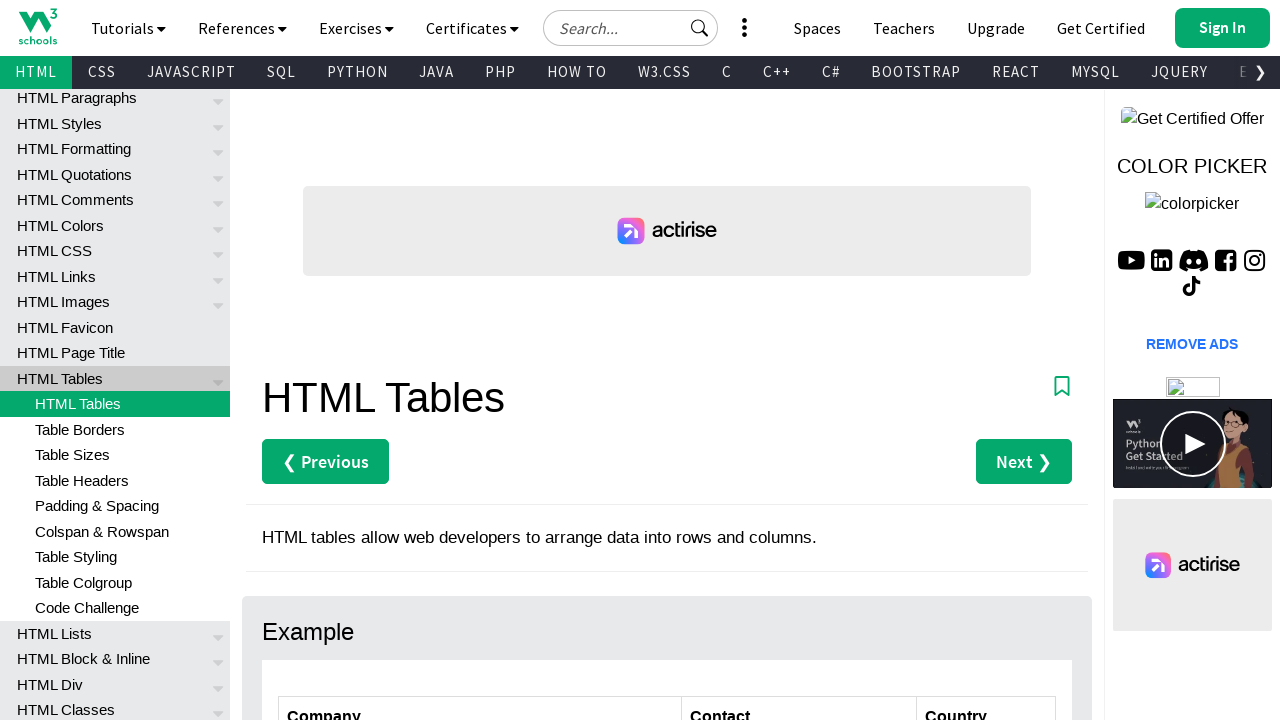

Navigated to W3Schools HTML tables tutorial page
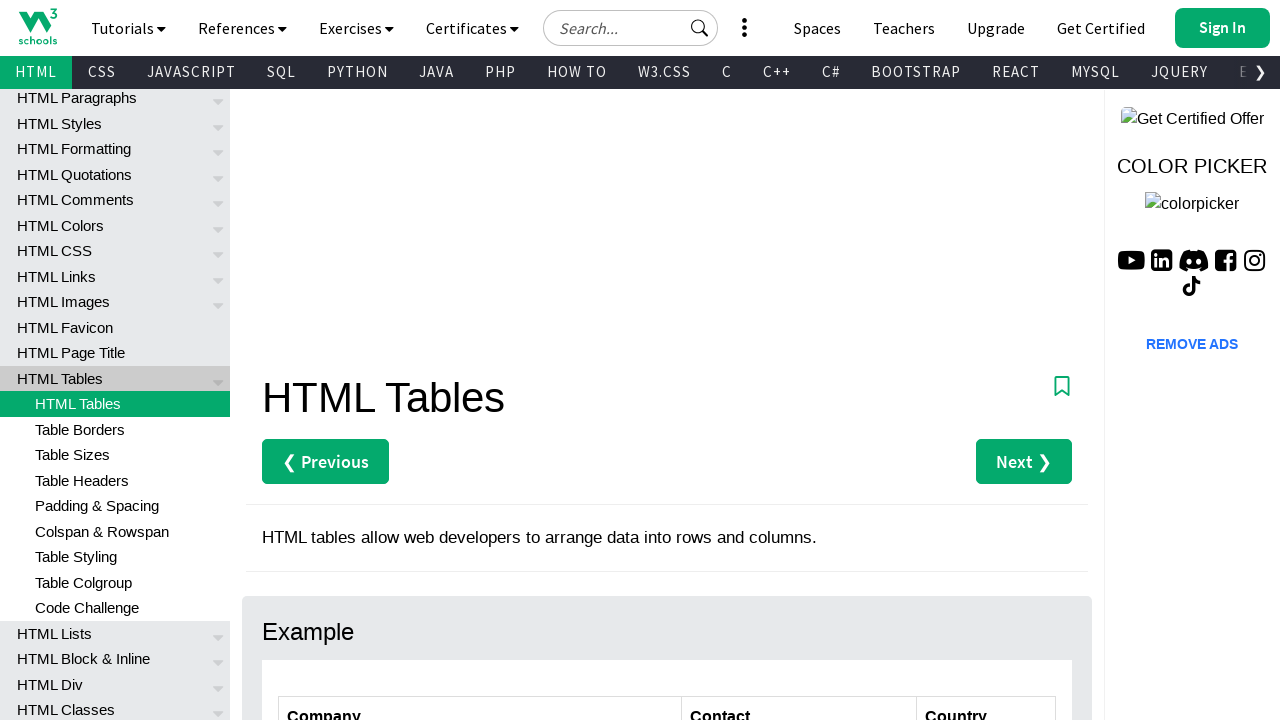

Customers table with id 'customers' is now visible
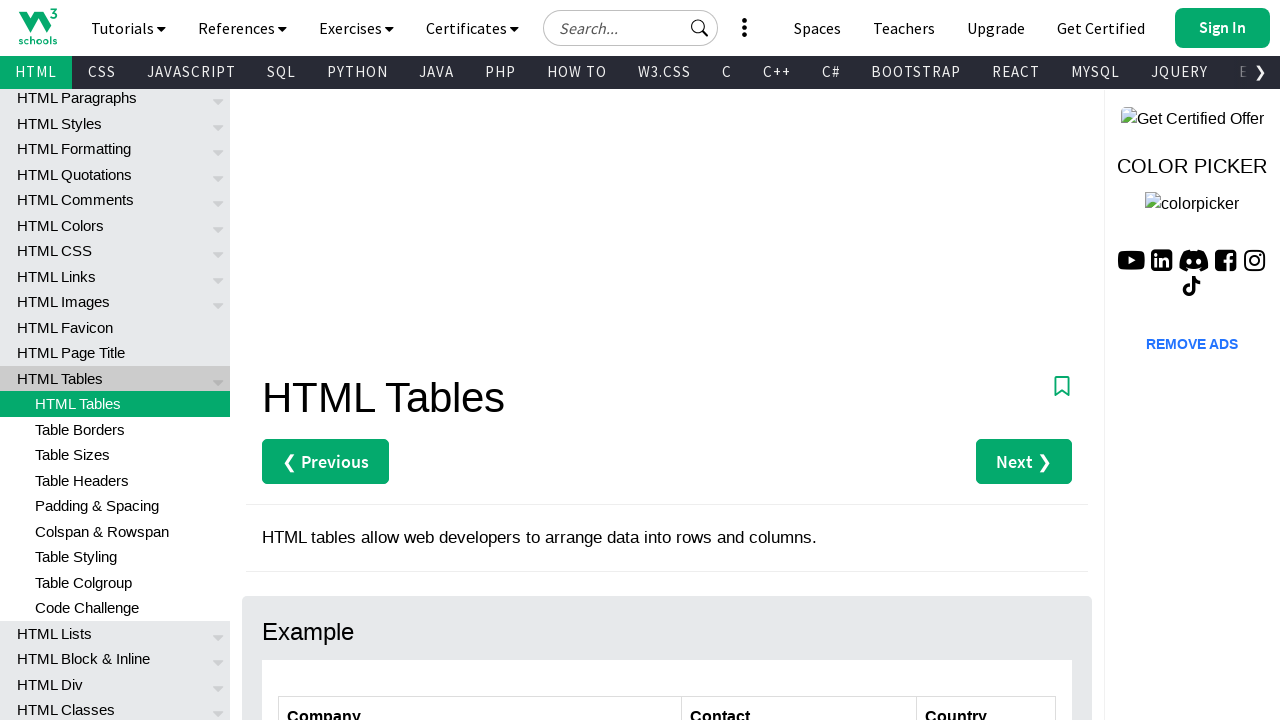

Table rows located and first row is available
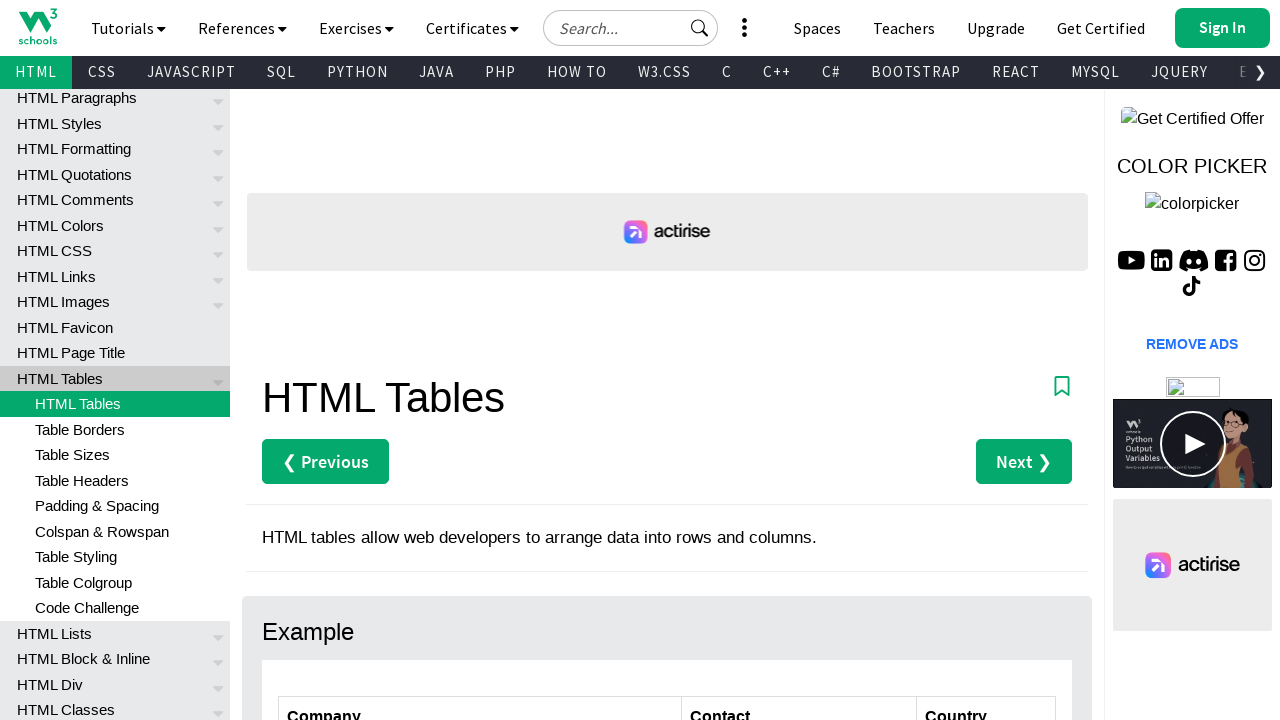

Table header cells located and first header cell is available
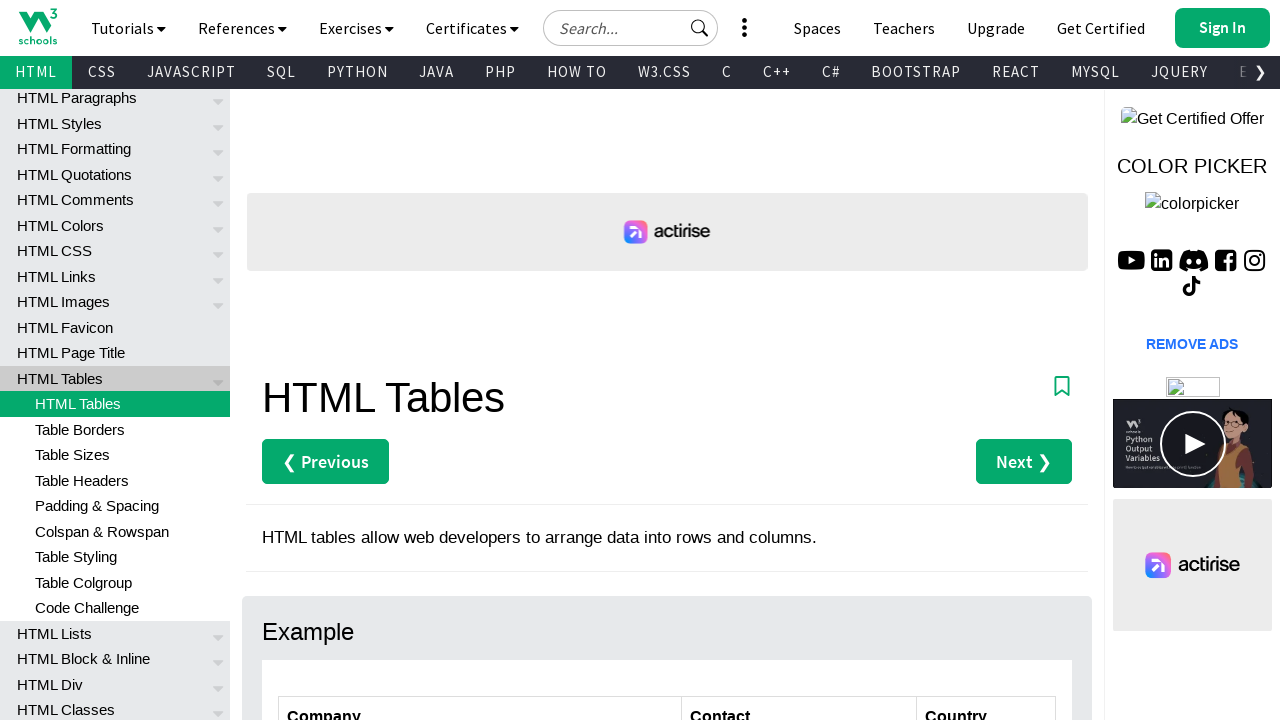

Table data cells located and first data cell is available
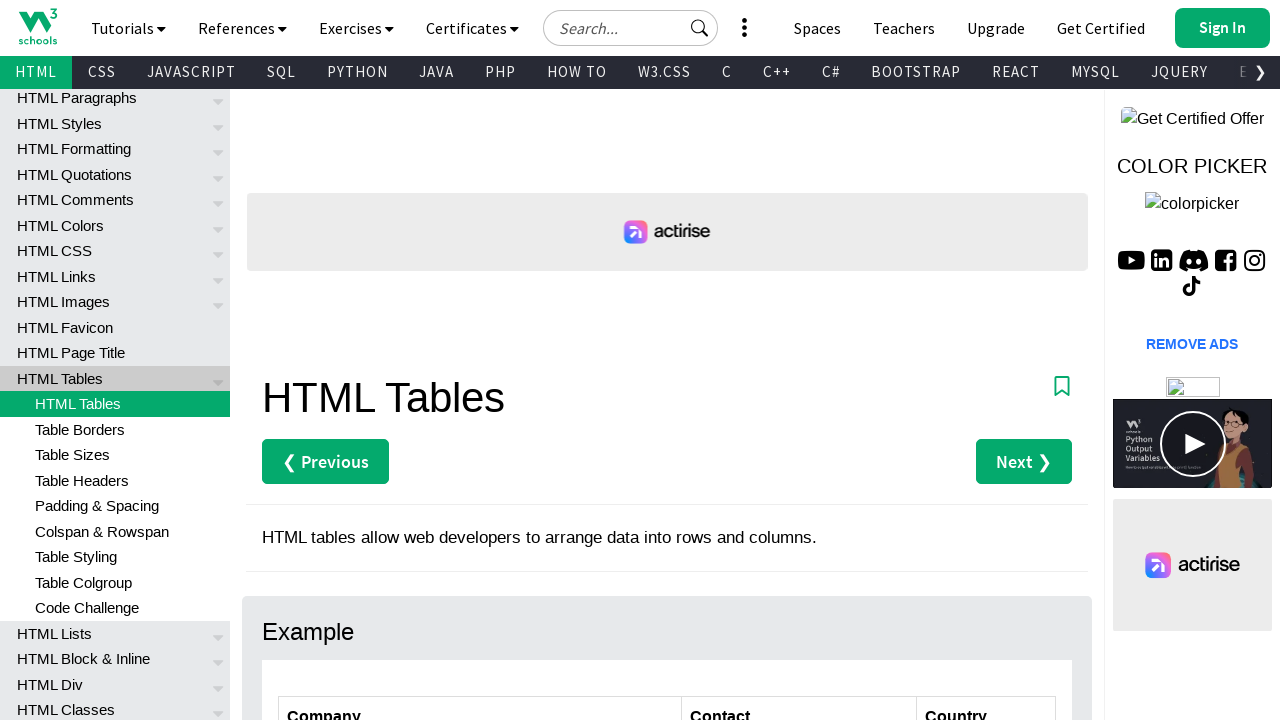

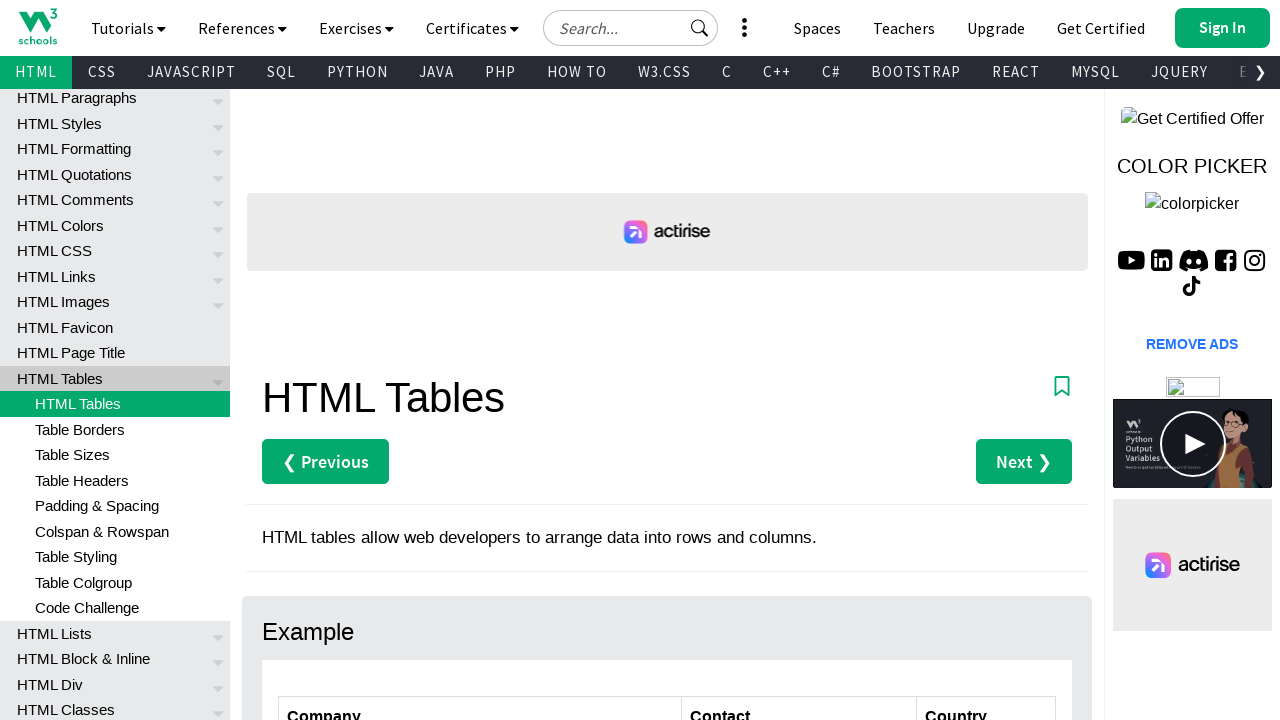